Fills the author name field, clears it, and enters a new name

Starting URL: https://keybooks.ro/shop/cooking-with-love/

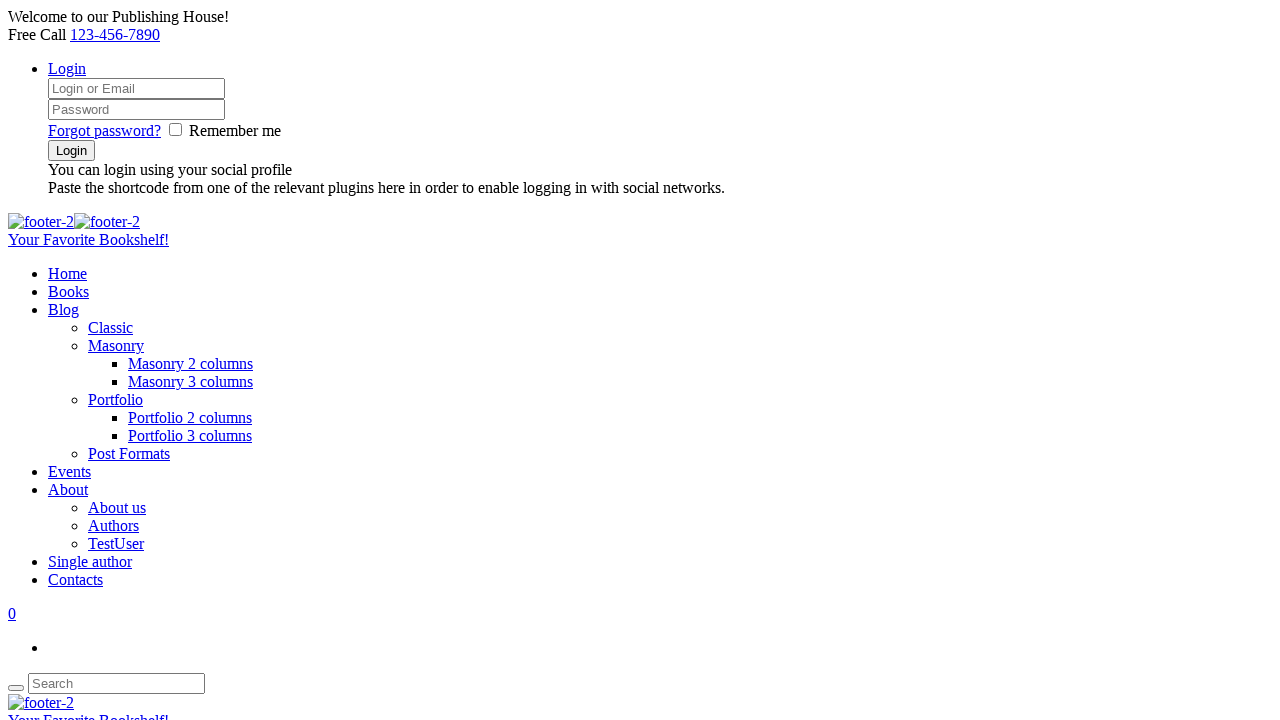

Scrolled down 500px to reviews section
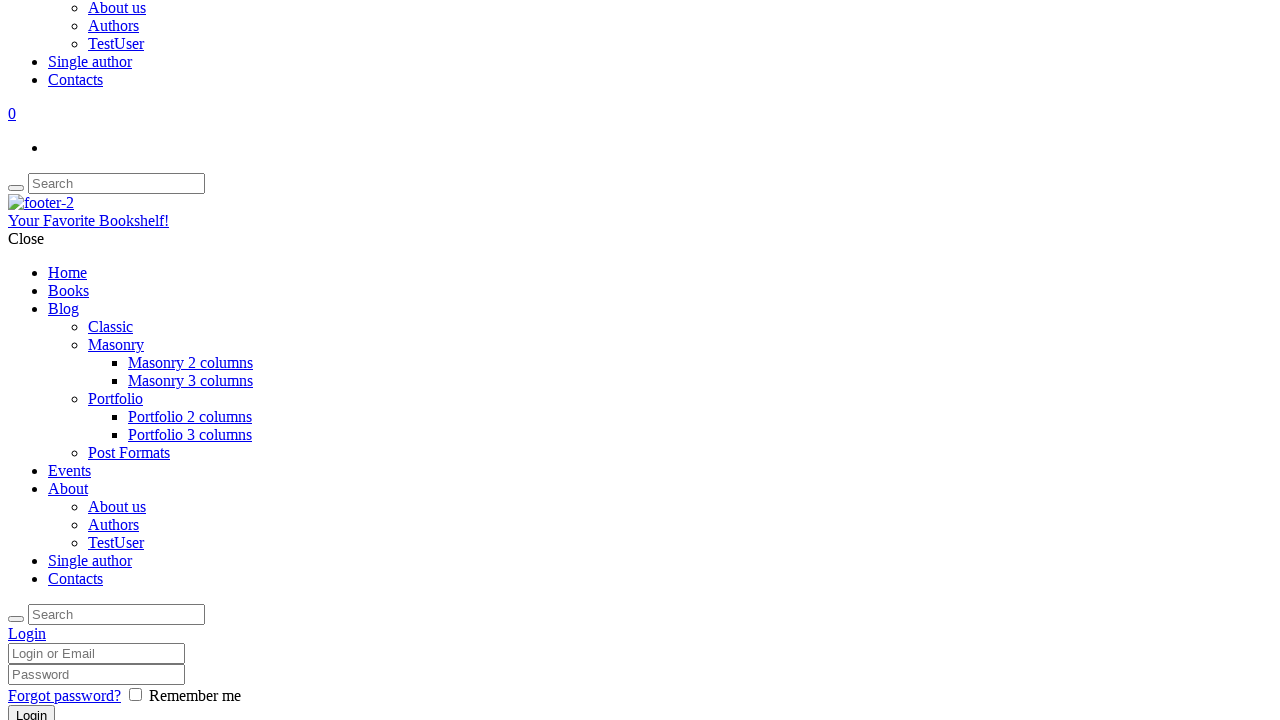

Clicked on reviews tab at (660, 361) on #tab-title-reviews
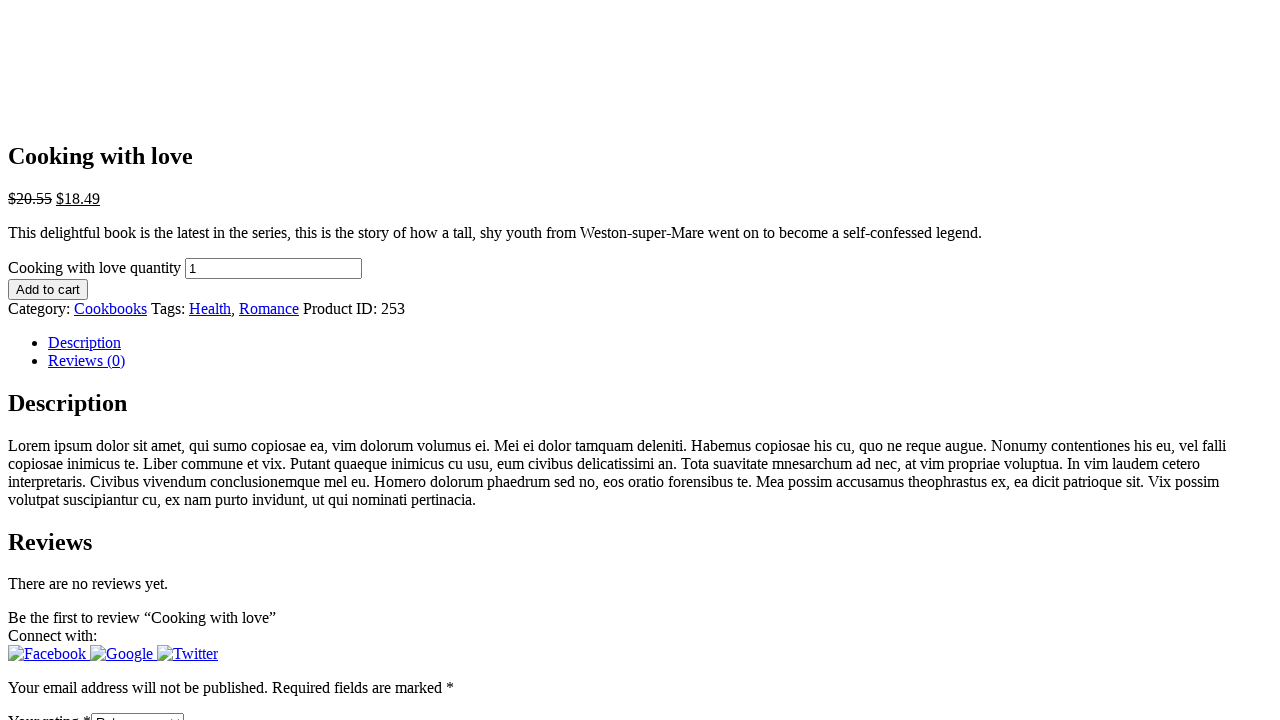

Filled author name field with 'John Doe' on input[name='author']
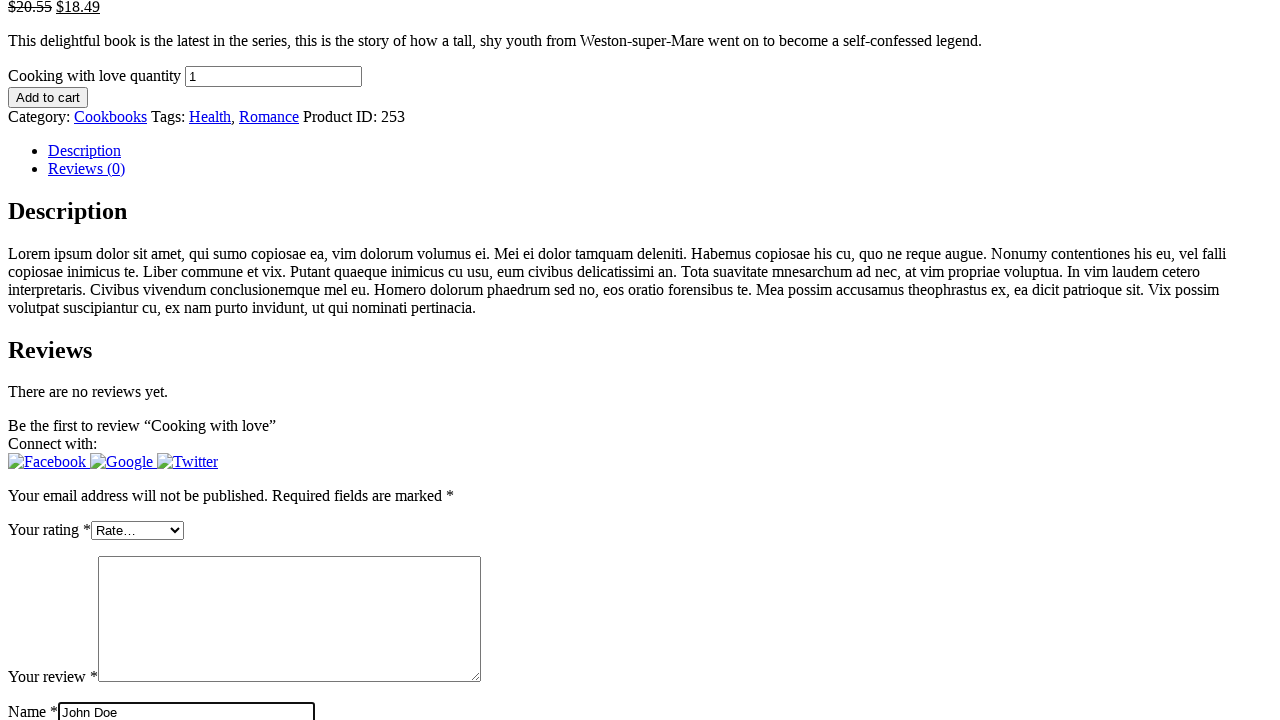

Cleared author name field on input[name='author']
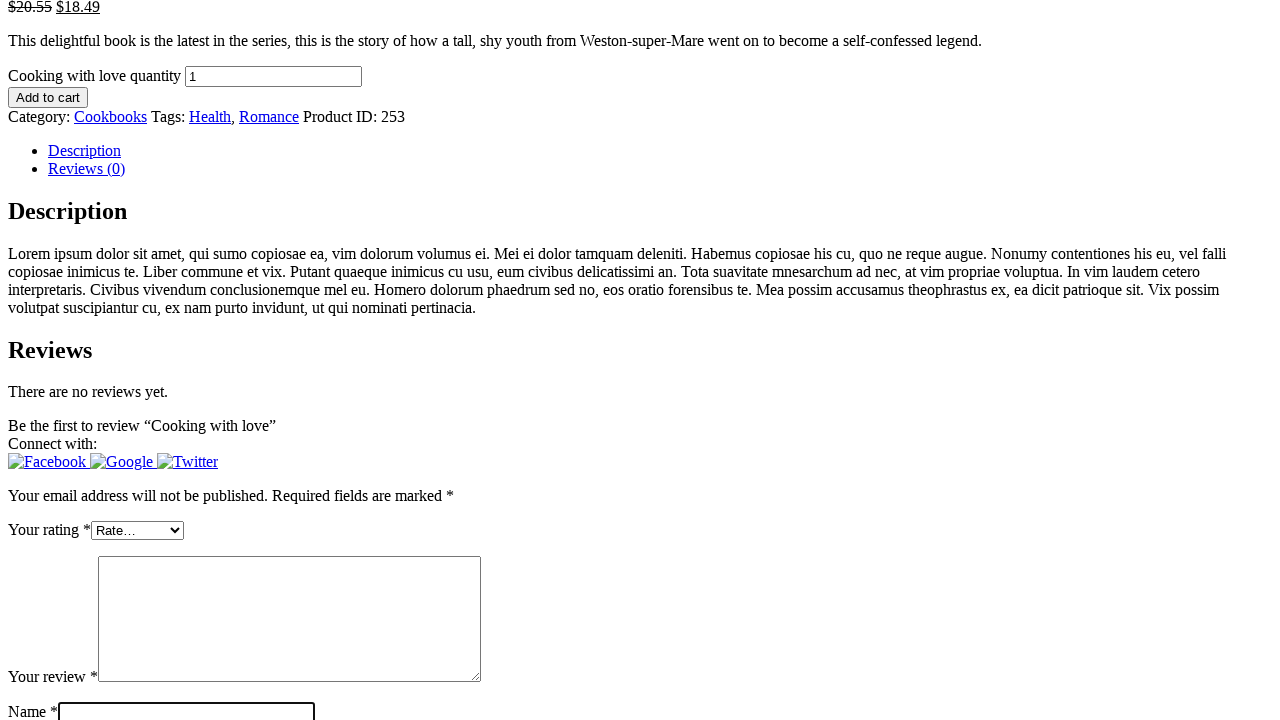

Entered new author name 'Johnny Bravo' on input[name='author']
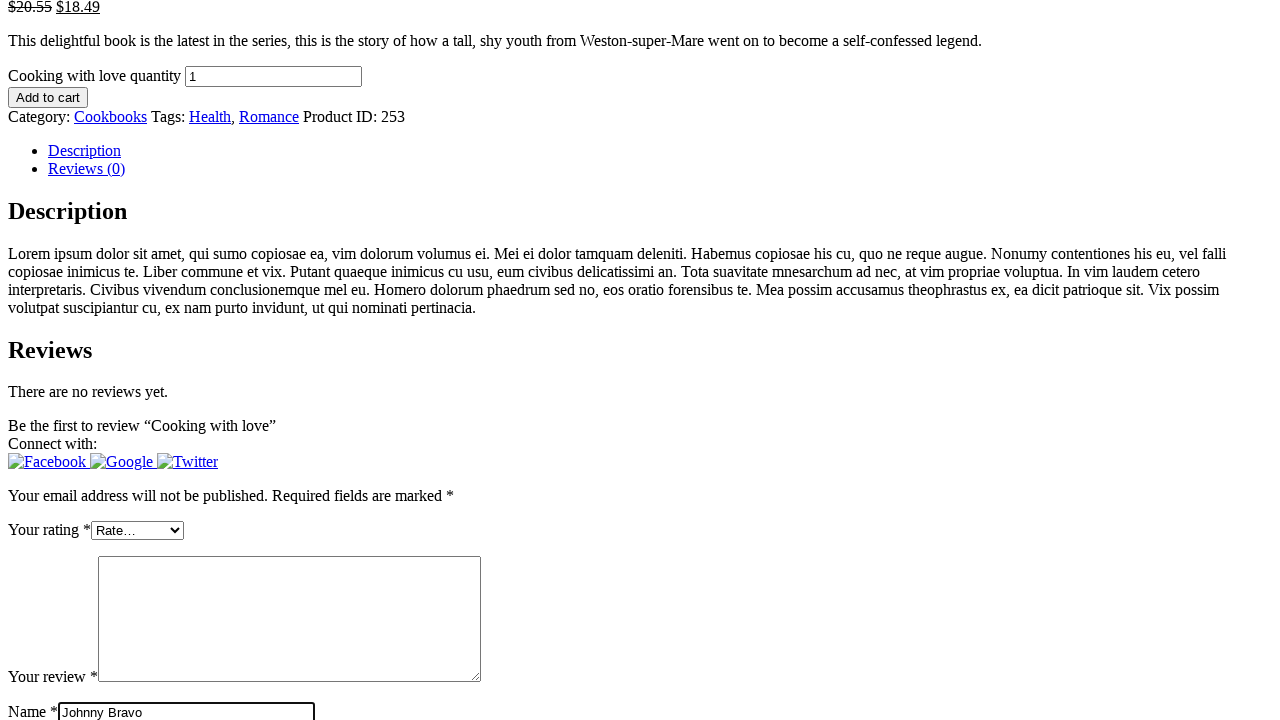

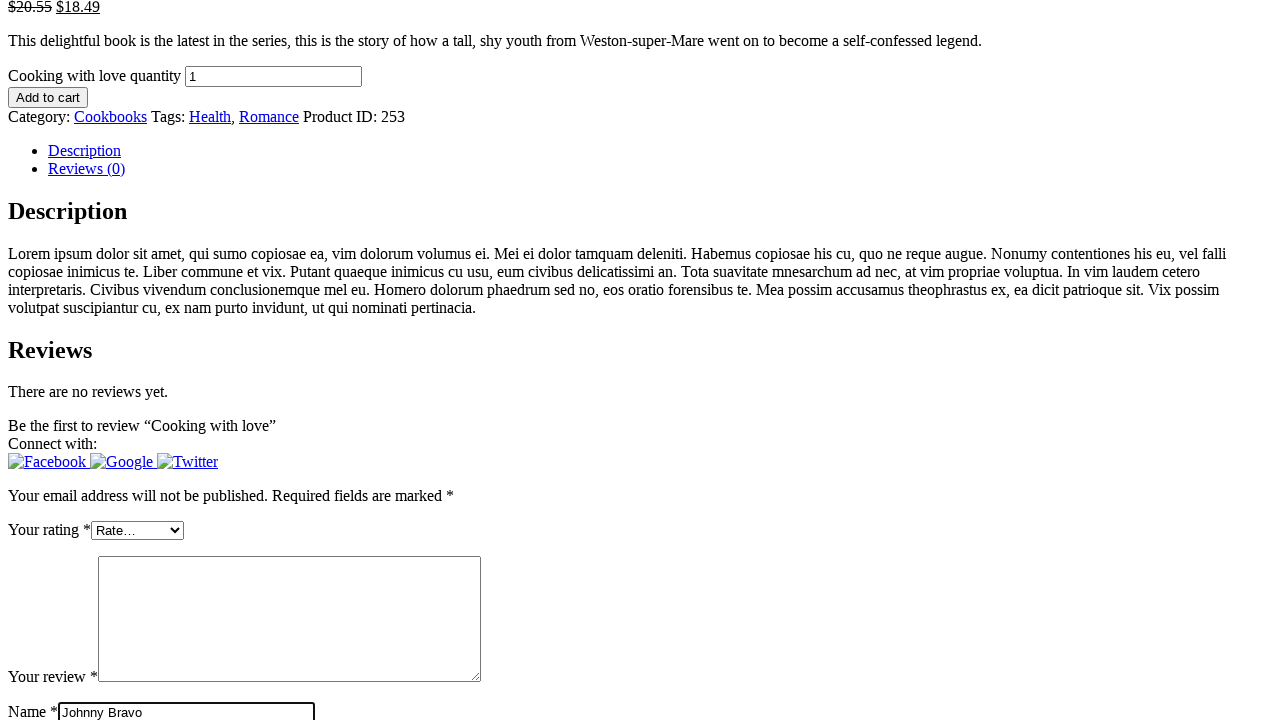